Tests a practice form by filling in email, password, name fields, checking a checkbox, selecting from a dropdown, and submitting the form

Starting URL: https://rahulshettyacademy.com/angularpractice

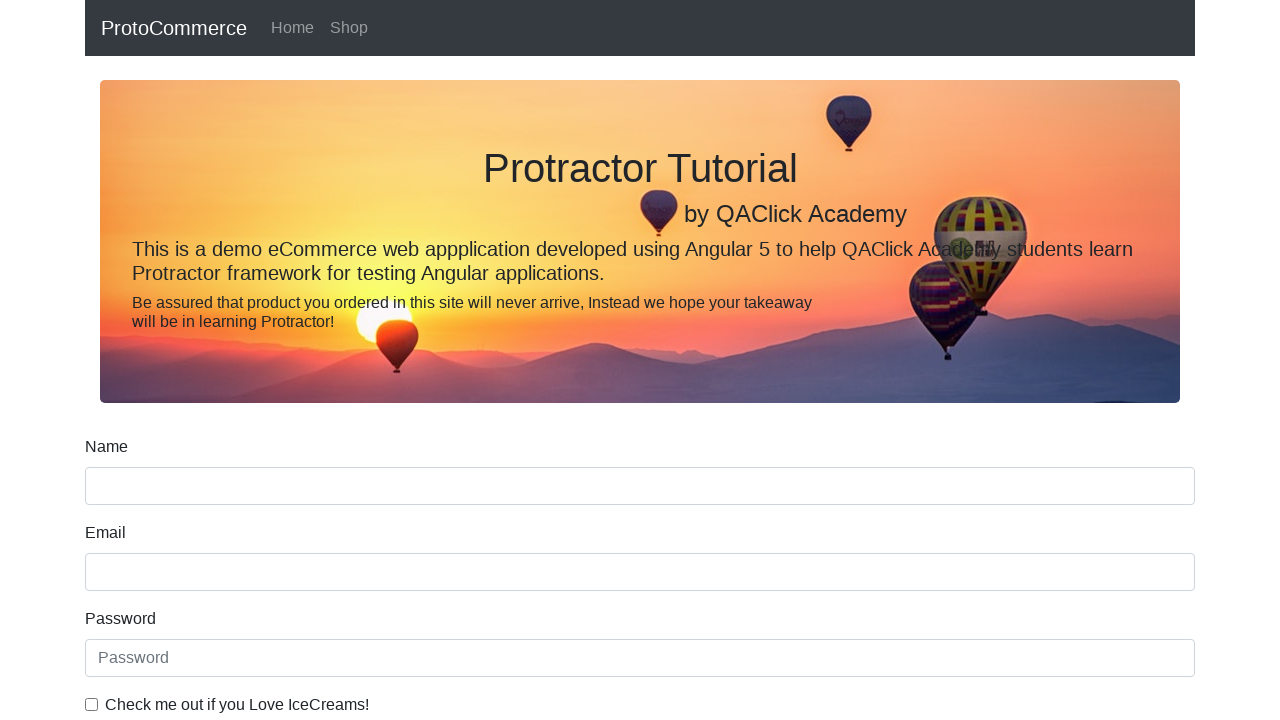

Filled email field with 'hello@gmail.com' on input[name='email']
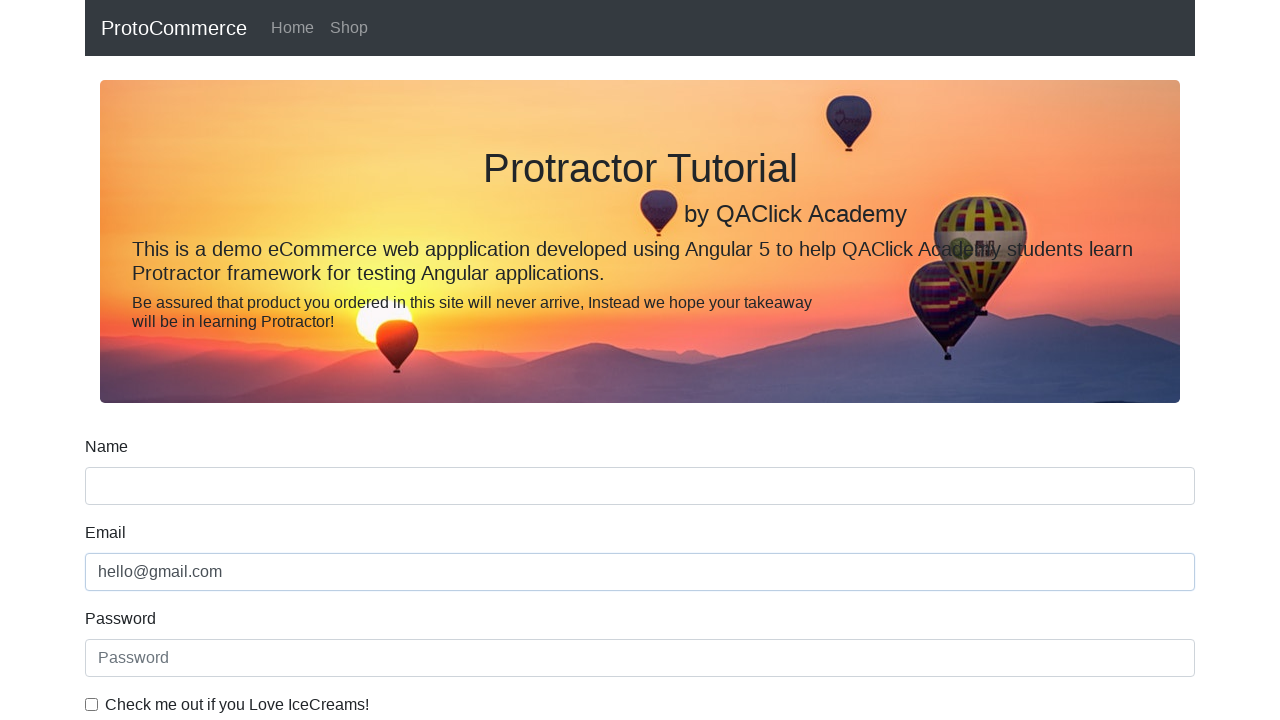

Filled password field with '123456' on #exampleInputPassword1
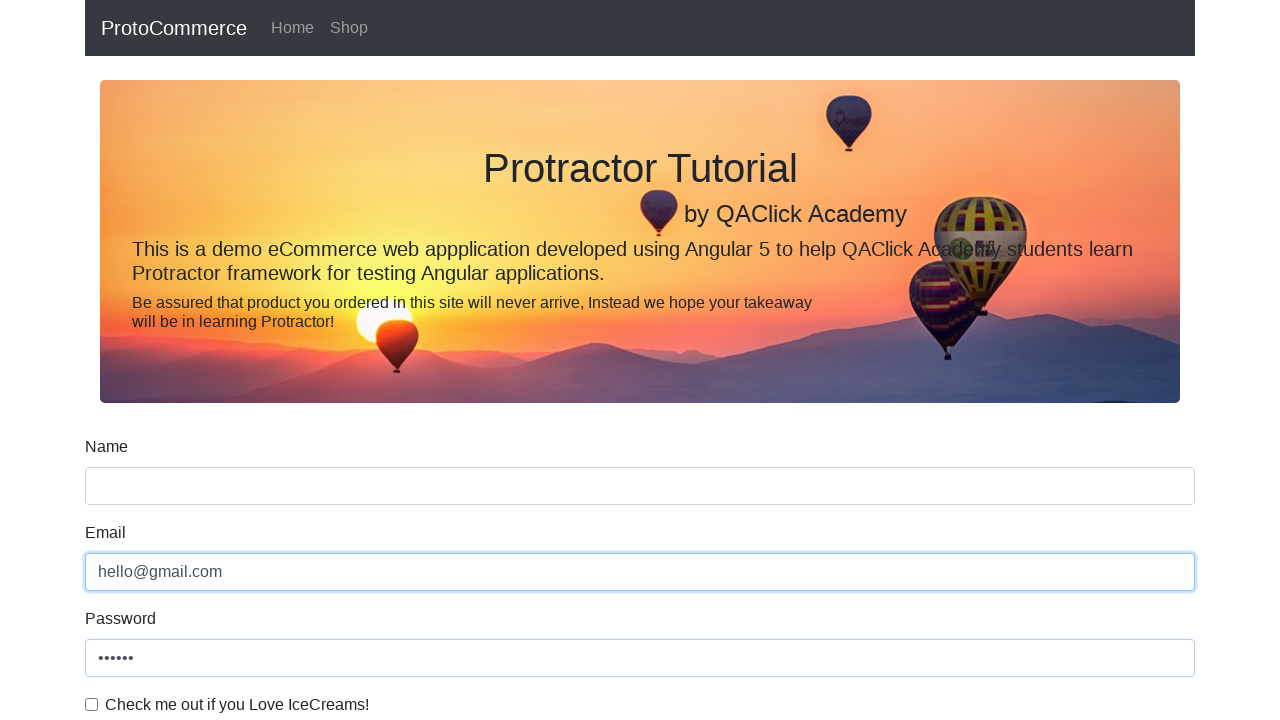

Clicked the checkbox at (92, 704) on #exampleCheck1
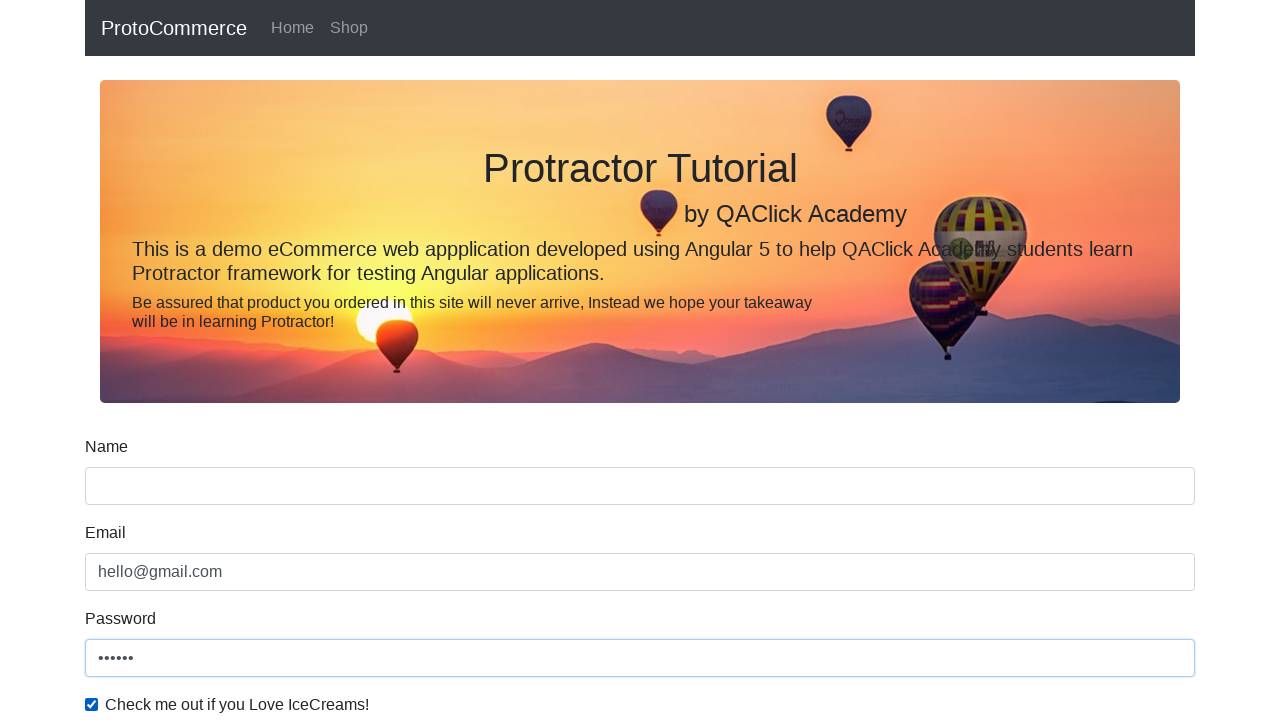

Filled name field with 'Poonam' on input[name='name']
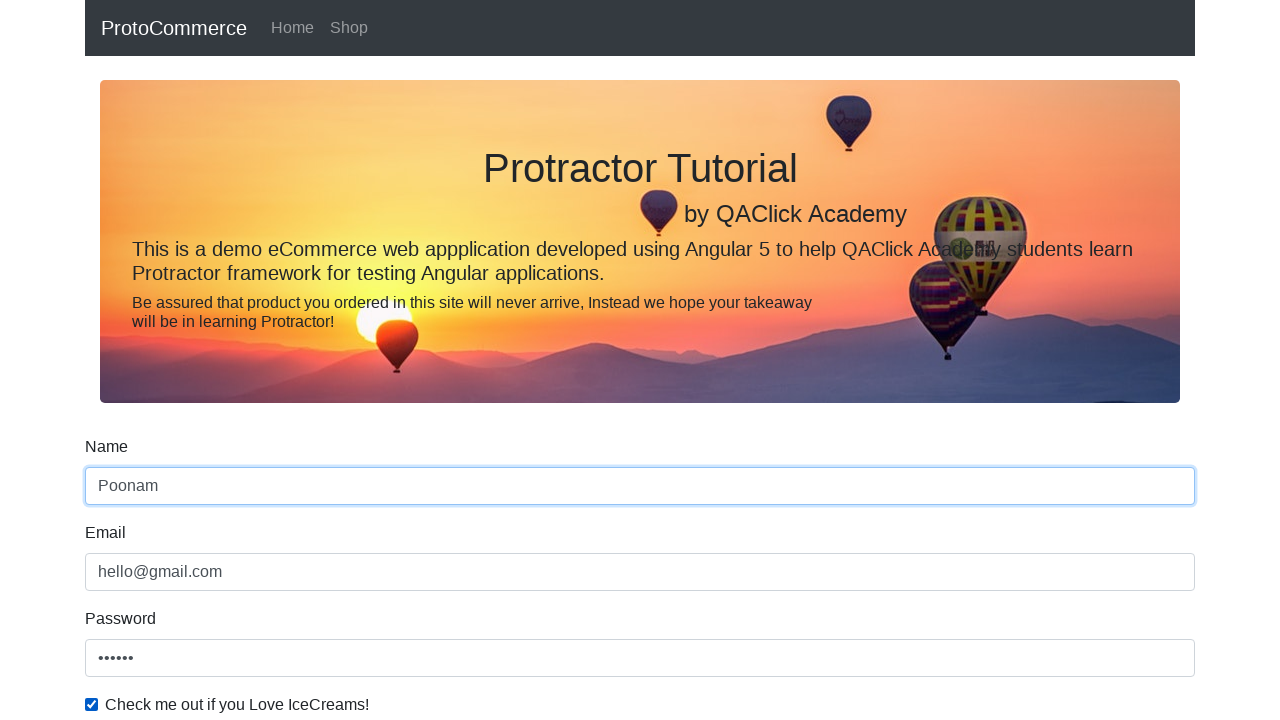

Selected 'Female' from dropdown on #exampleFormControlSelect1
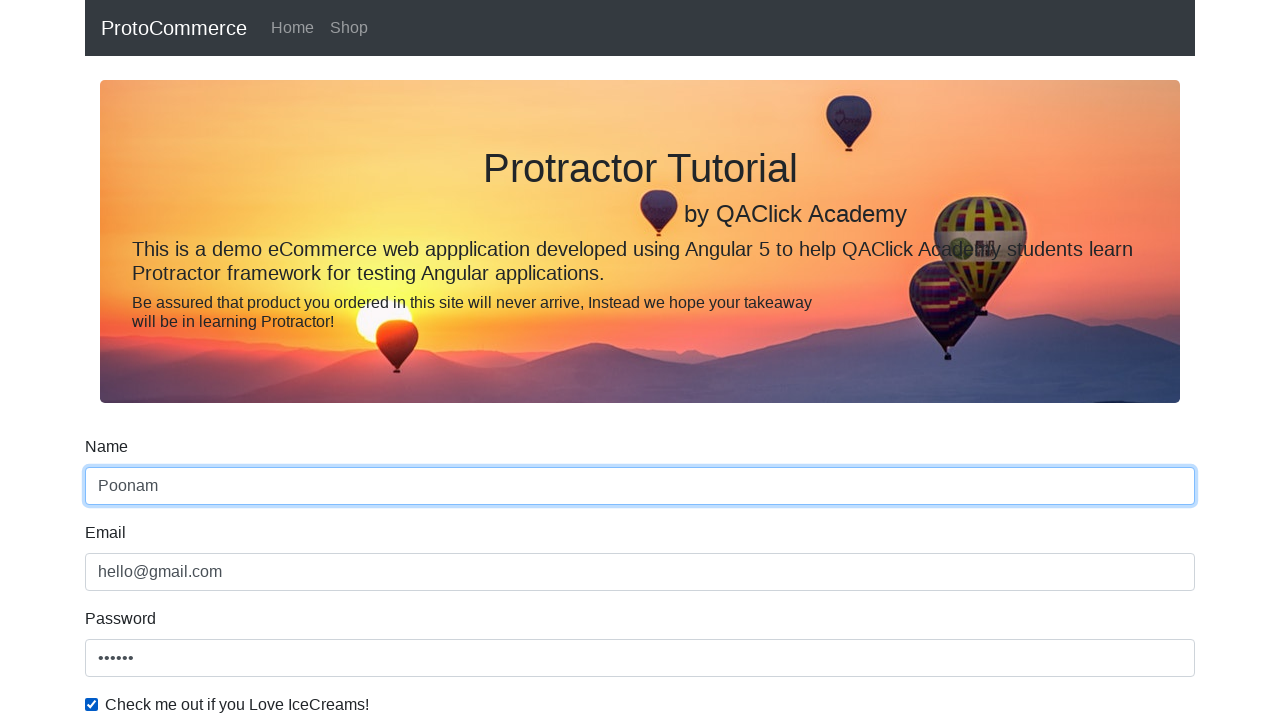

Selected first option (index 0) from dropdown on #exampleFormControlSelect1
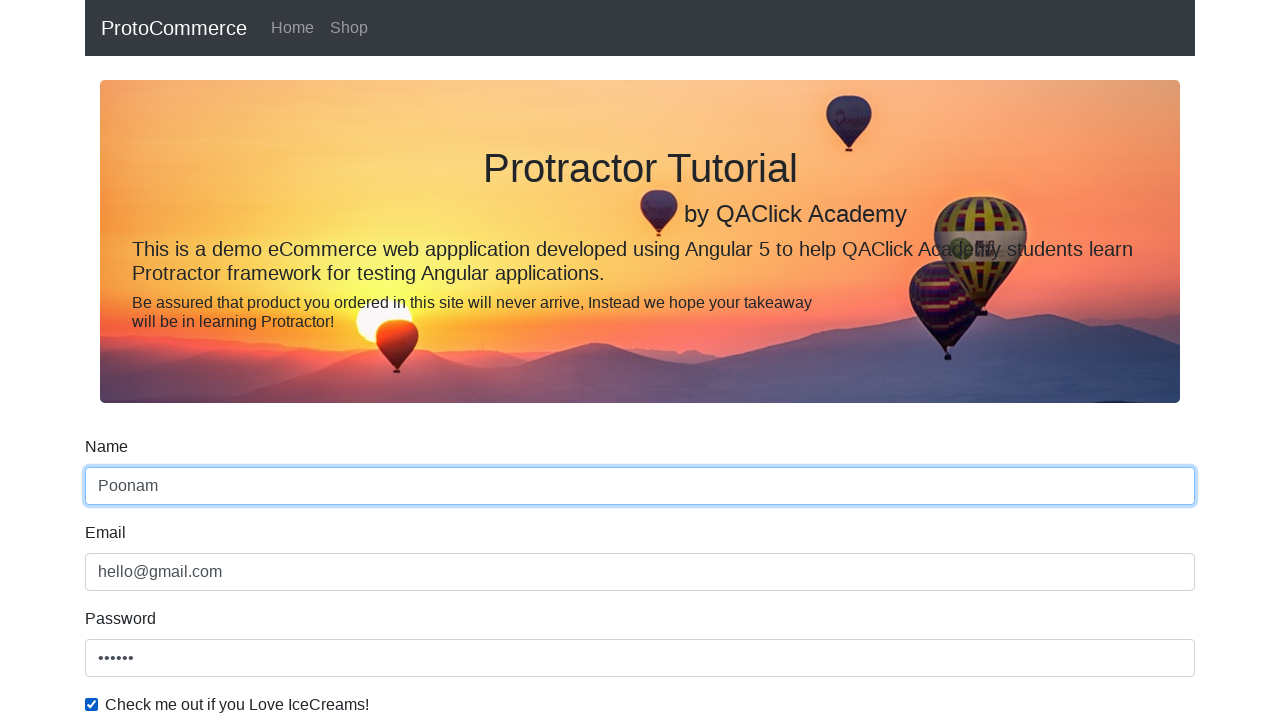

Clicked the Submit button at (123, 491) on input[value='Submit']
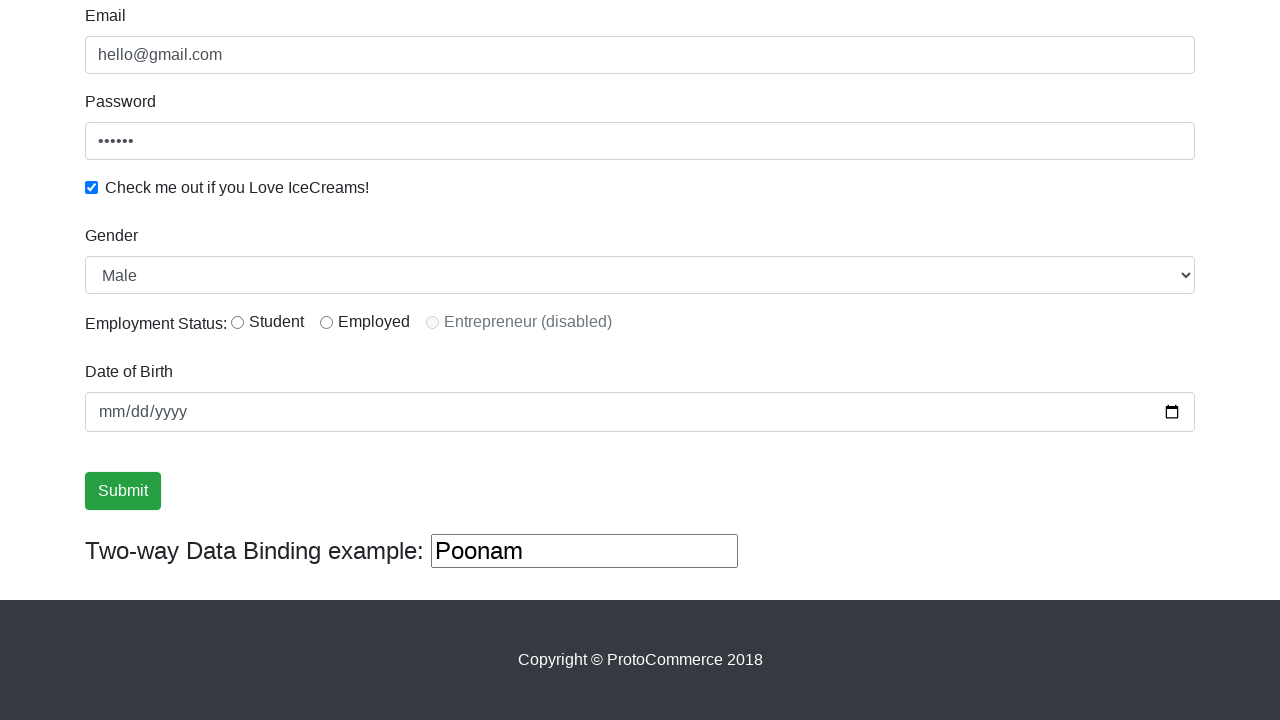

Success message appeared after form submission
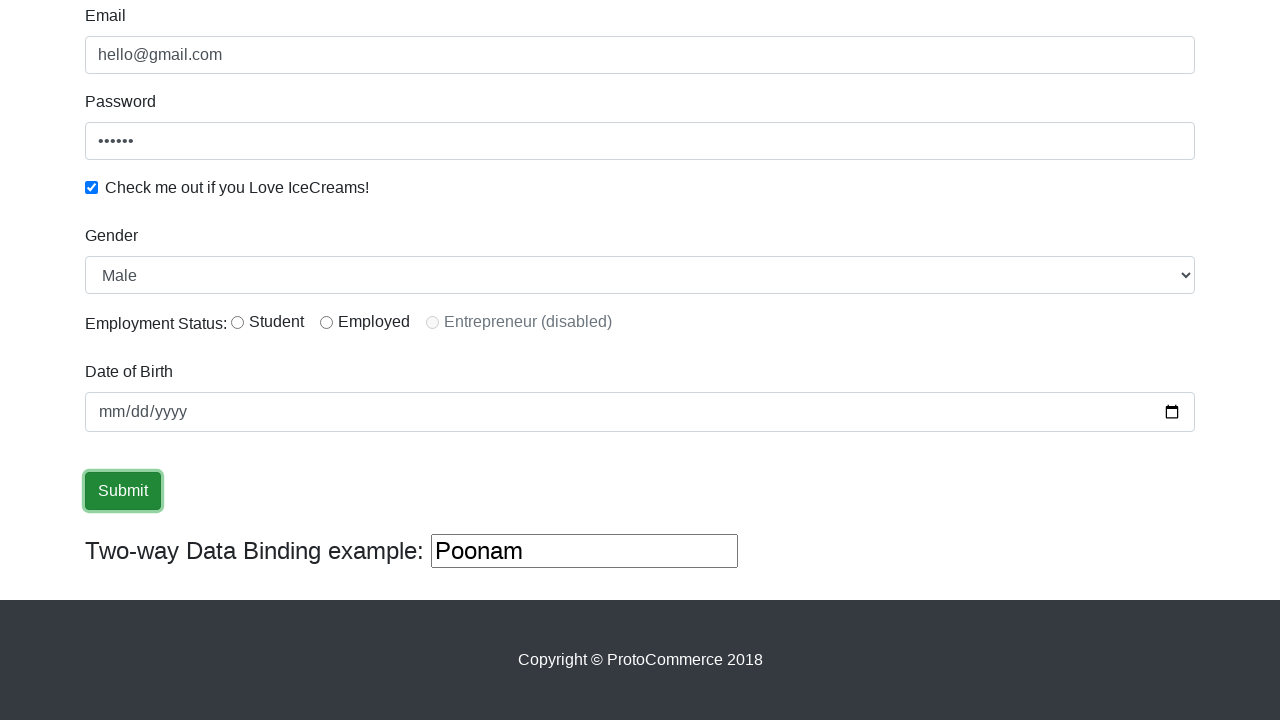

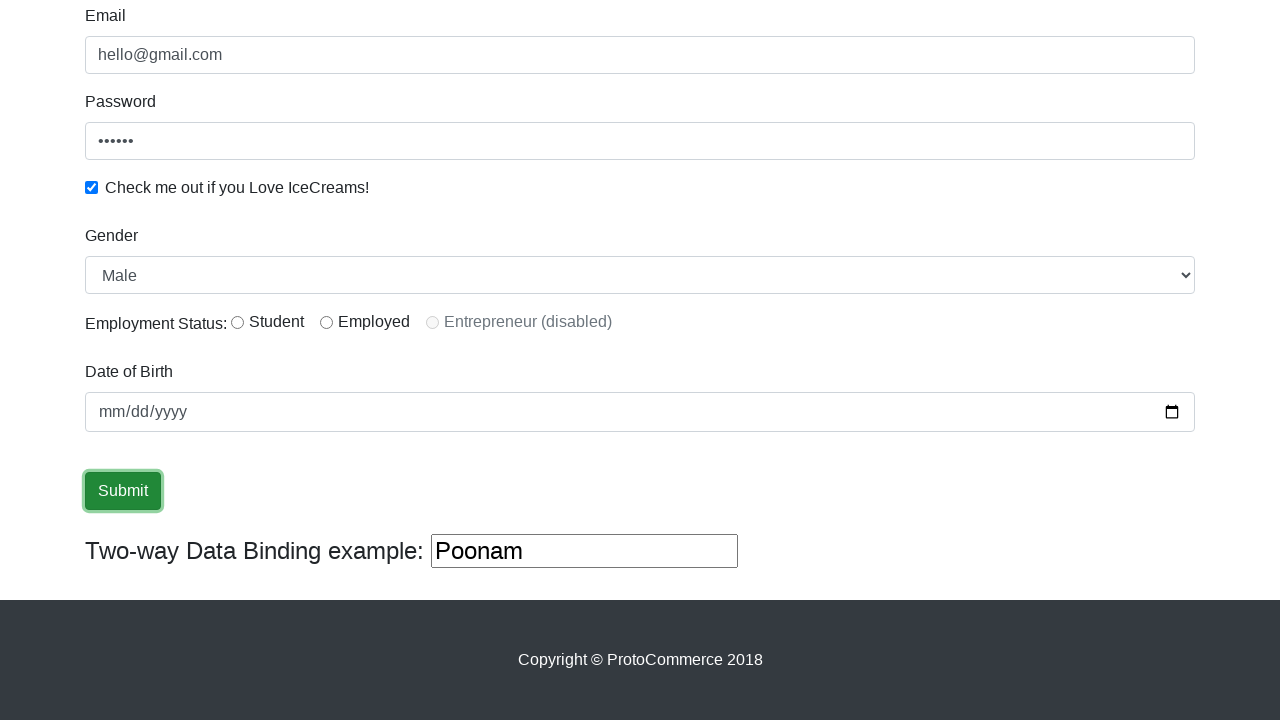